Tests dynamic content loading by clicking through to a hidden element example and triggering the loading of hidden content

Starting URL: http://the-internet.herokuapp.com/dynamic_loading

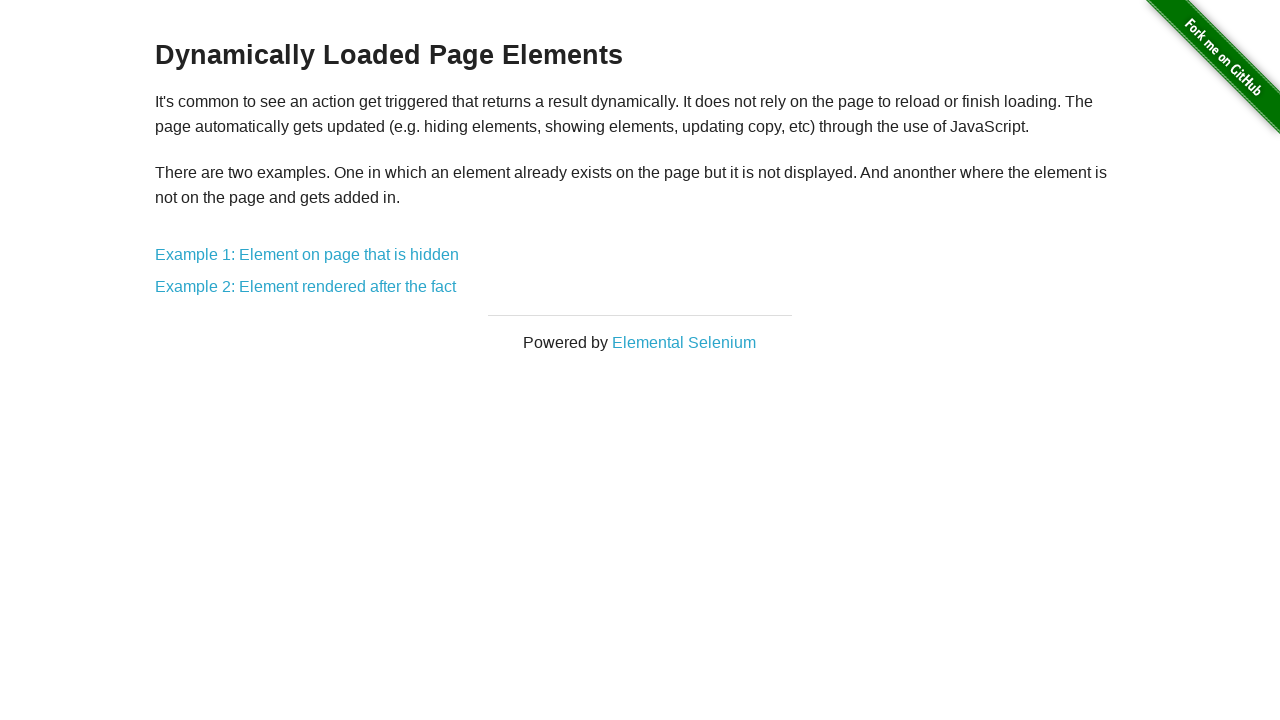

Navigated to dynamic loading page
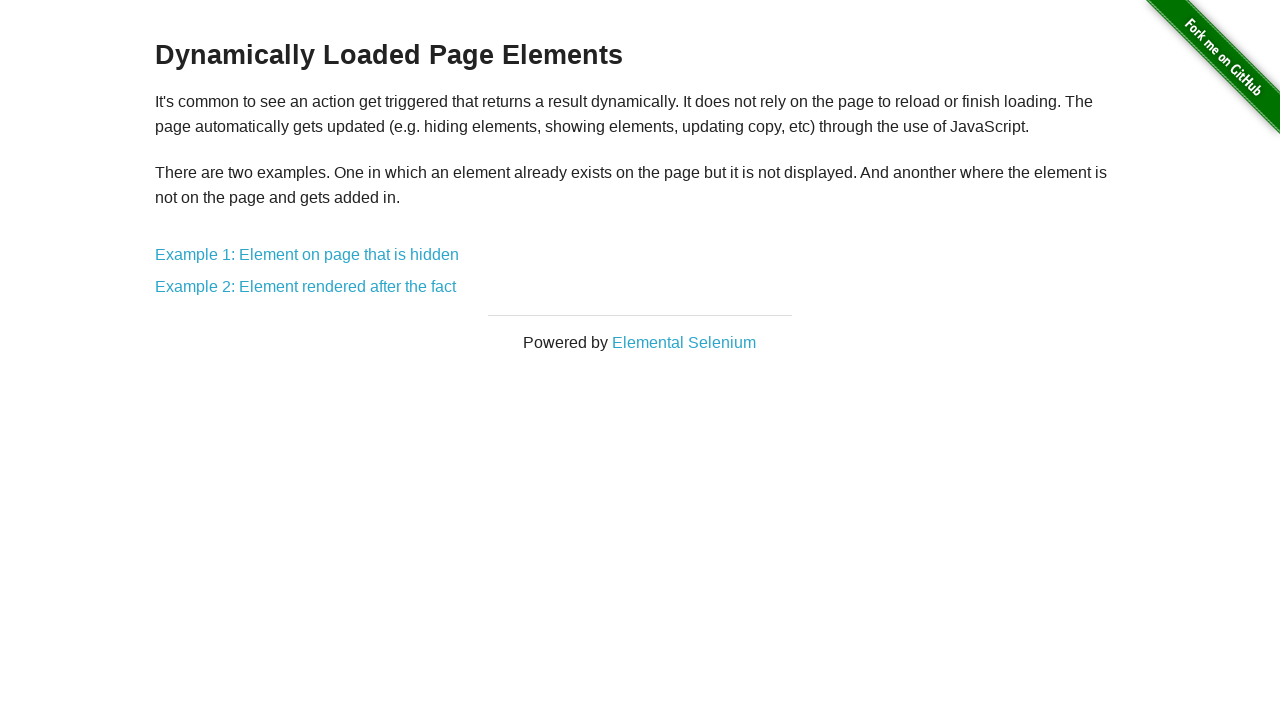

Clicked on Example 1: Element on page that is hidden at (307, 255) on text=Example 1: Element on page that is hidden
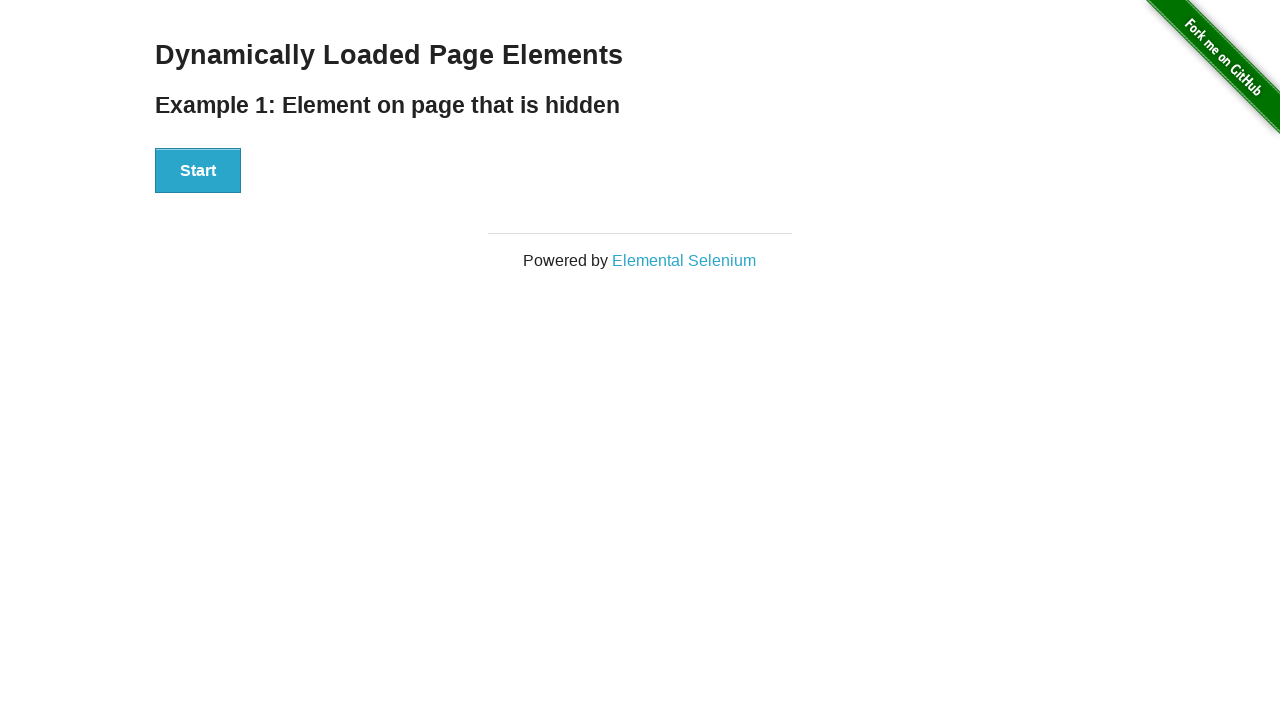

Clicked Start button to trigger dynamic loading at (198, 171) on xpath=//div[@id='start']/button
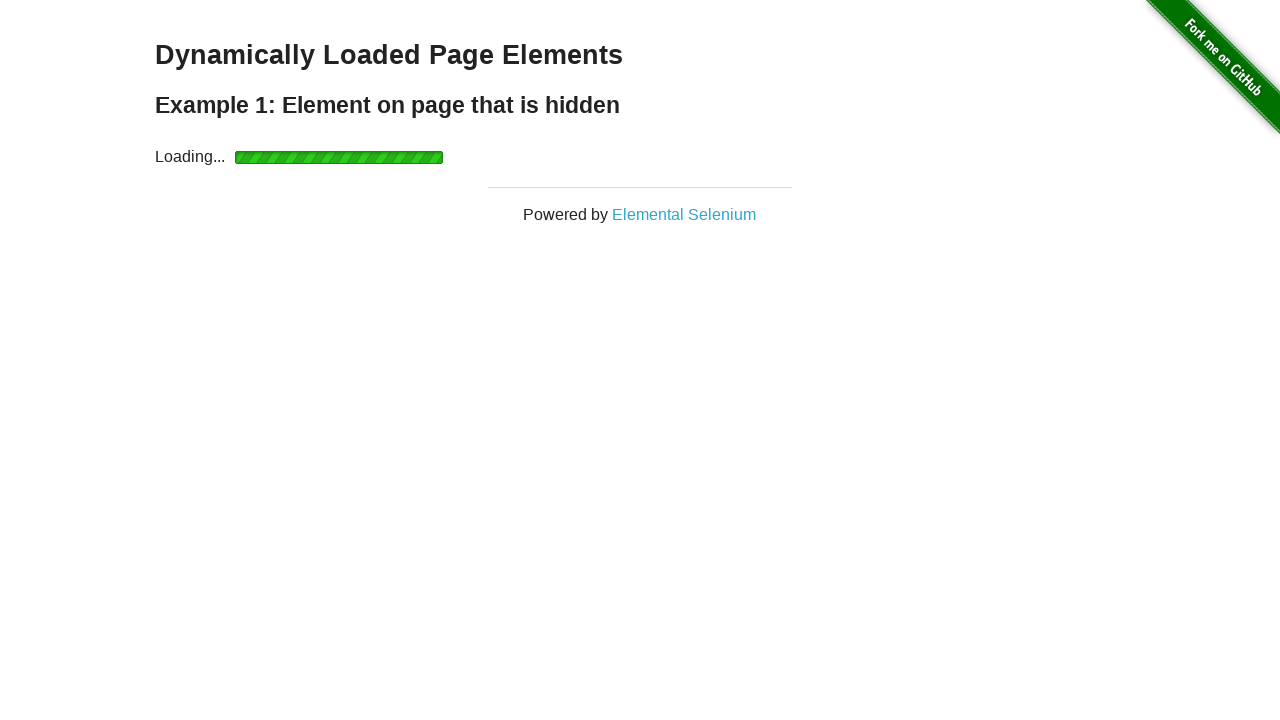

Hidden content loaded and became visible
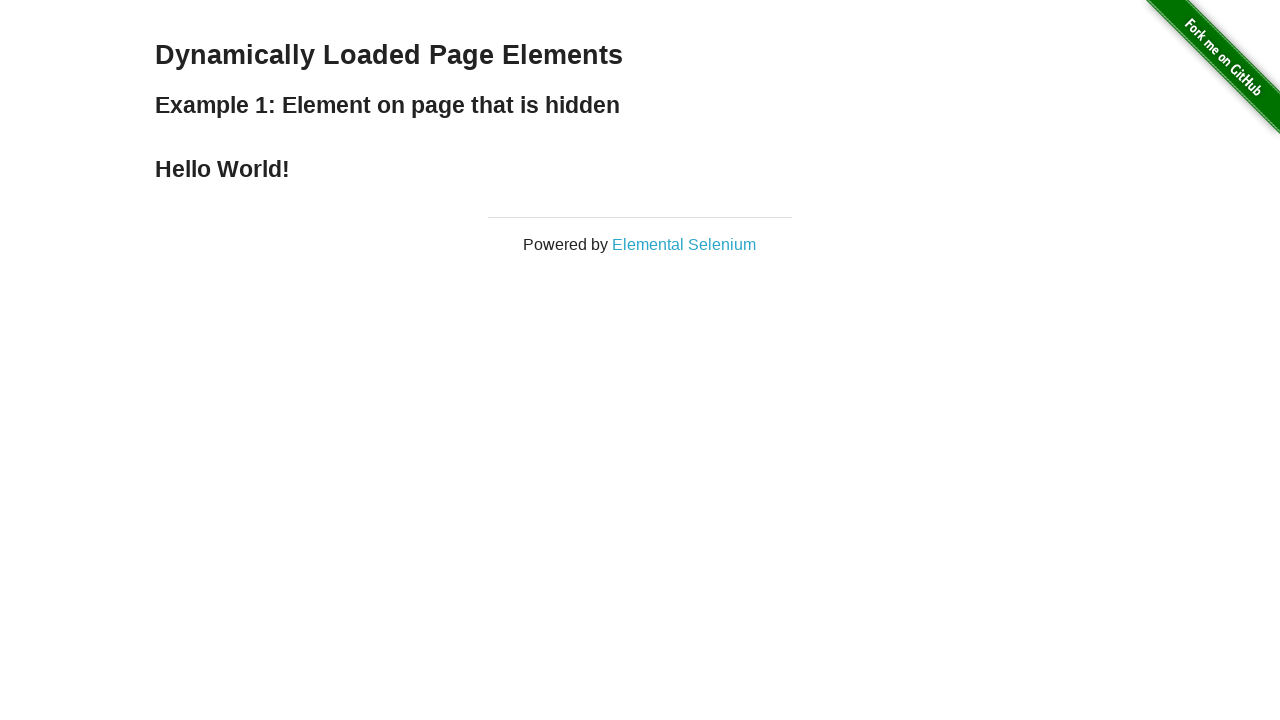

Retrieved text content from dynamically loaded element
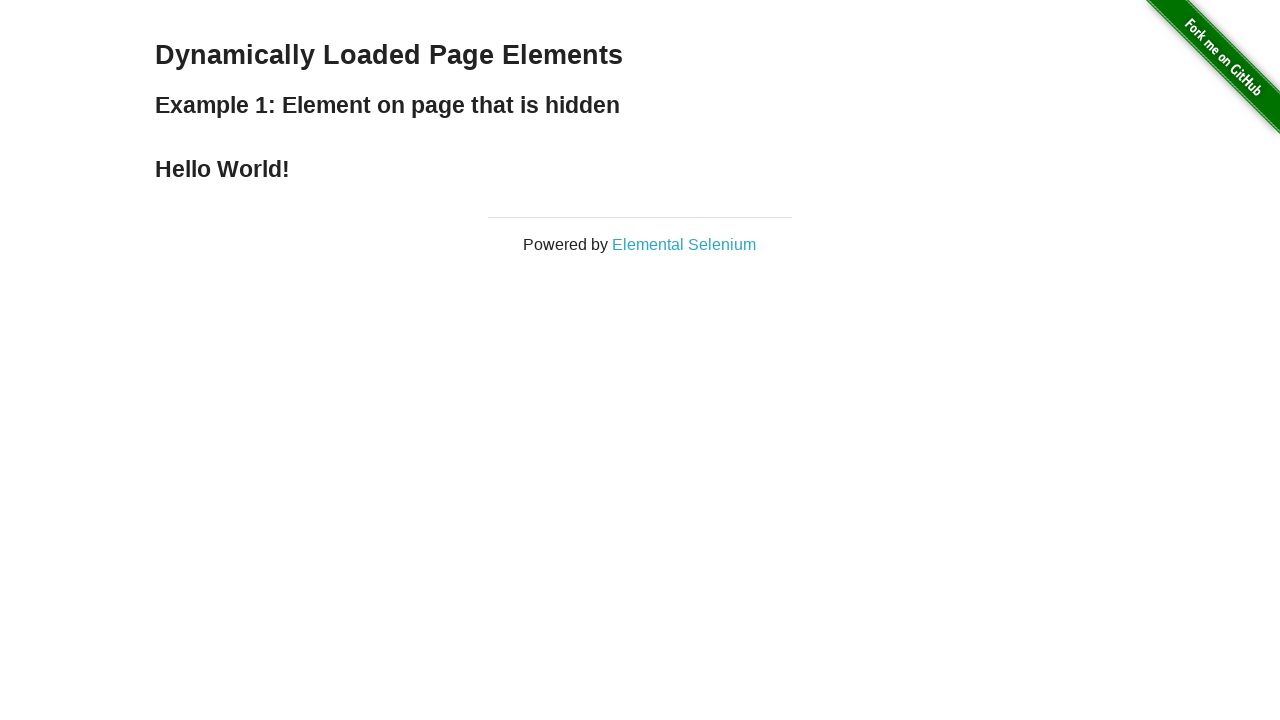

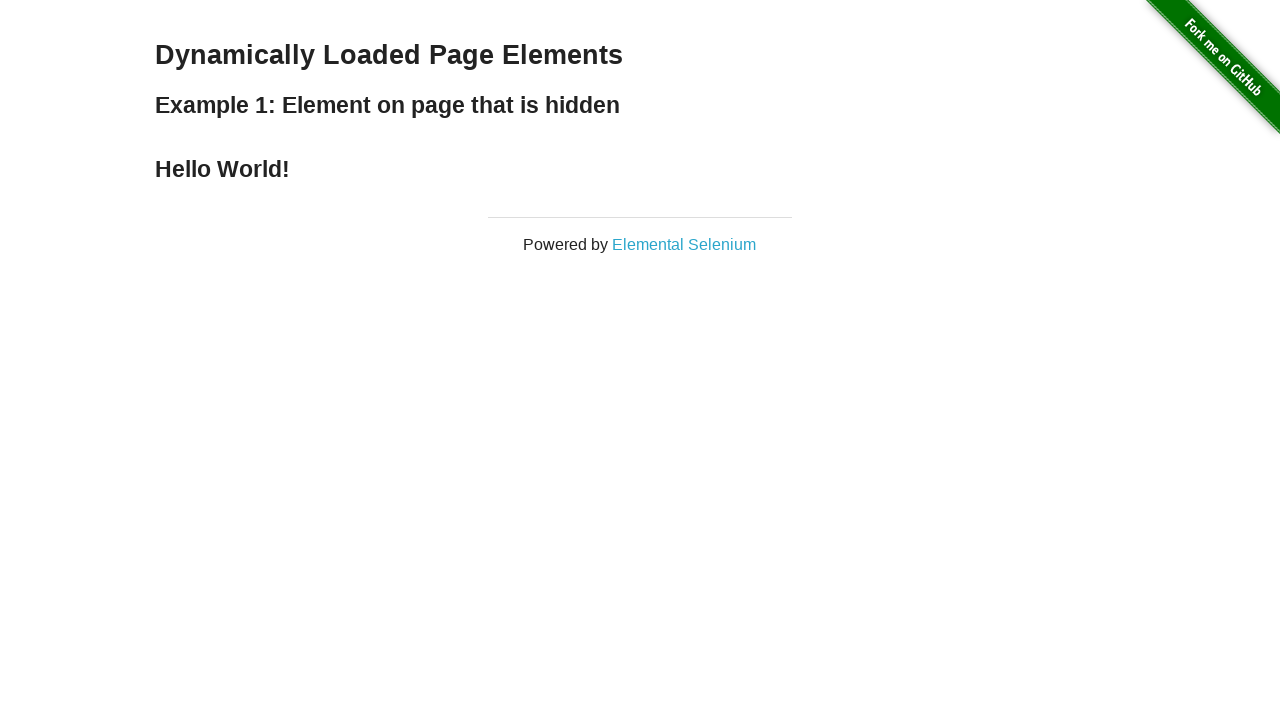